Performs a right-click action on a demo button to trigger a context menu

Starting URL: https://swisnl.github.io/jQuery-contextMenu/demo.html

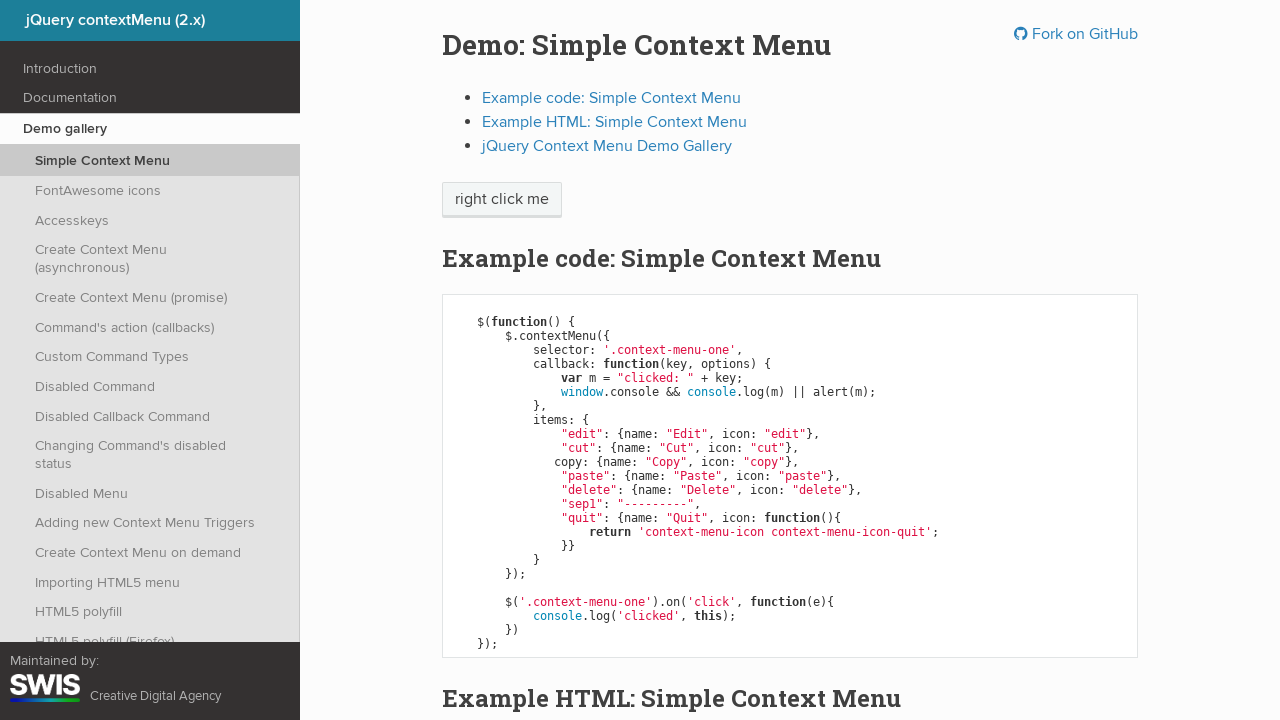

Navigated to jQuery contextMenu demo page
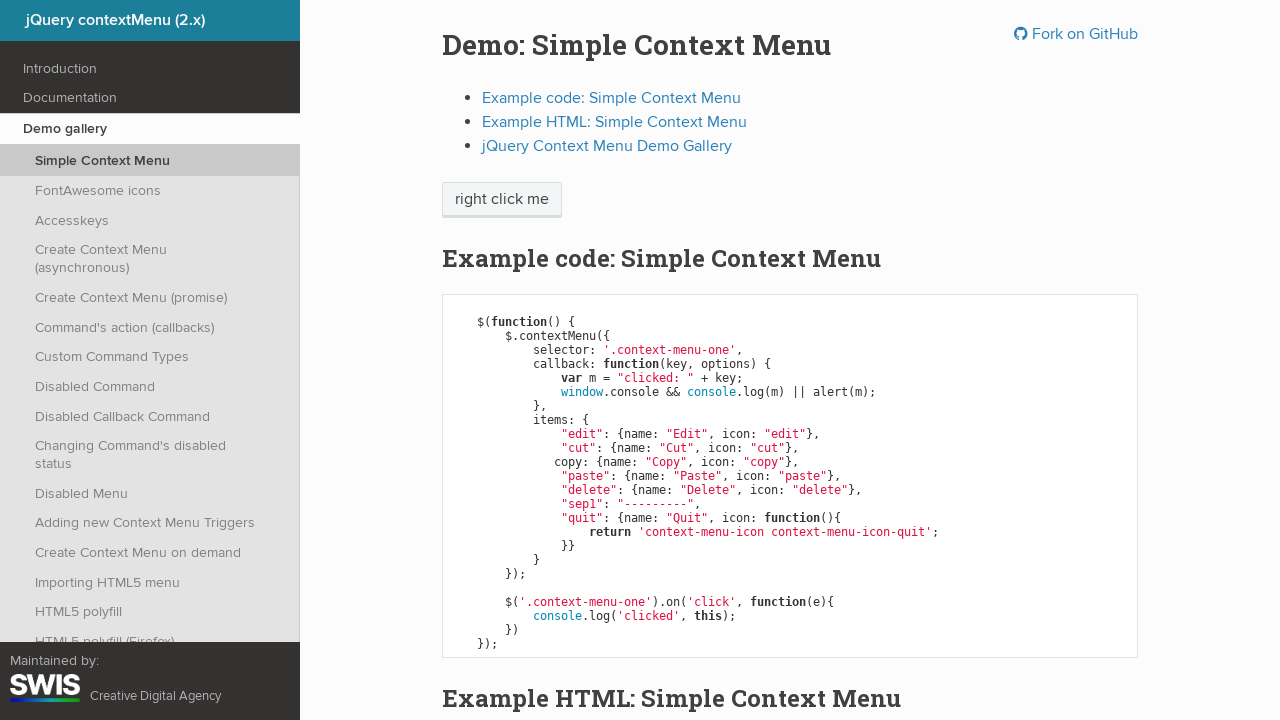

Located the 'right click me' button element
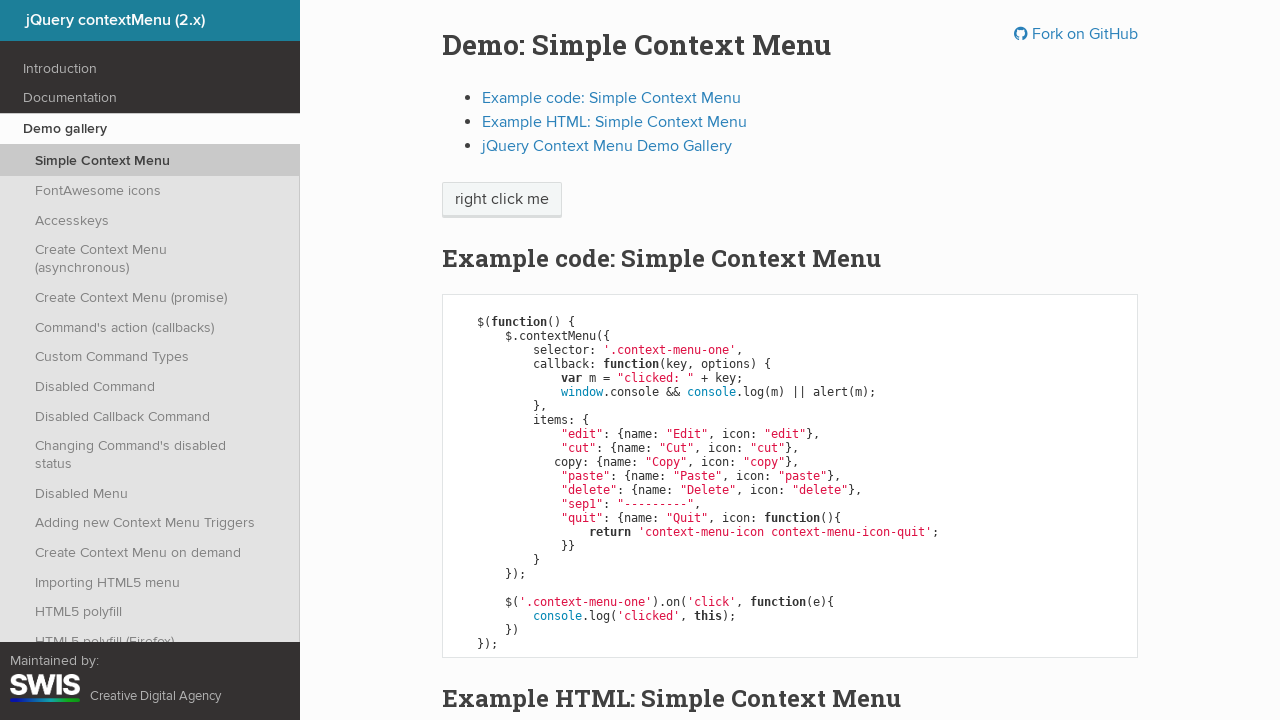

Performed right-click action on the demo button at (502, 200) on xpath=//span[contains(.,'right click me')]
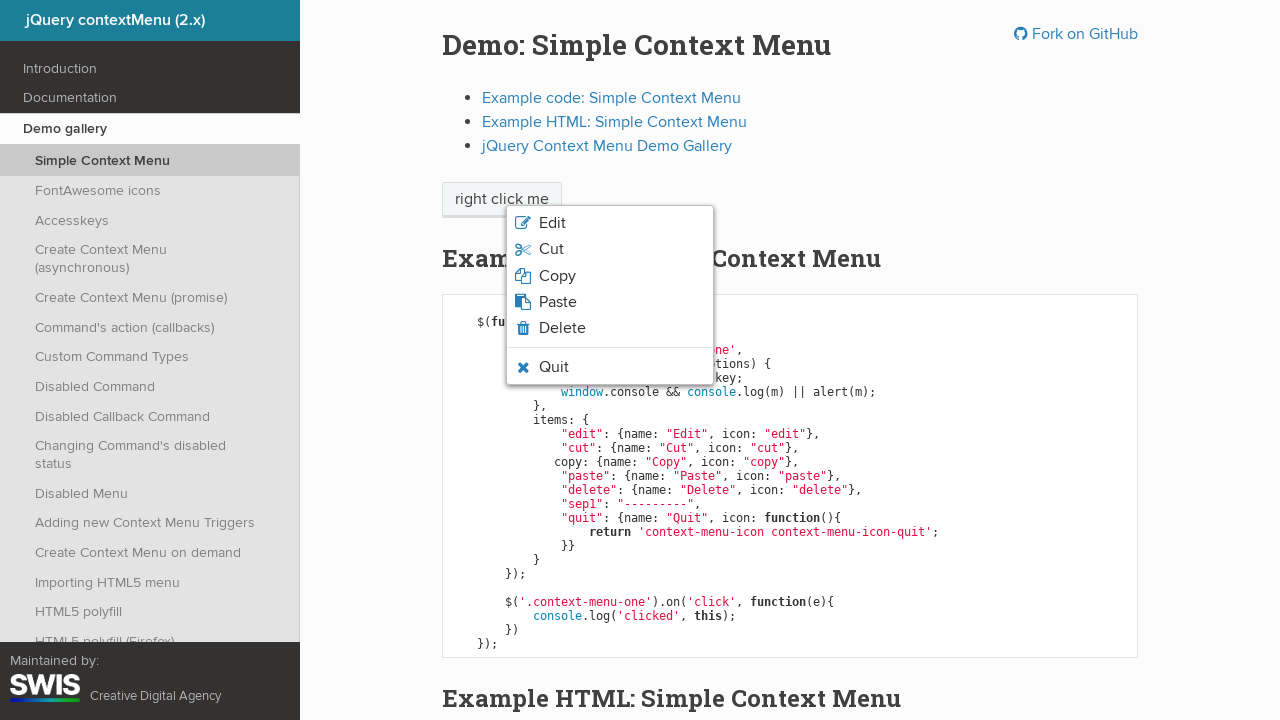

Waited for context menu to appear
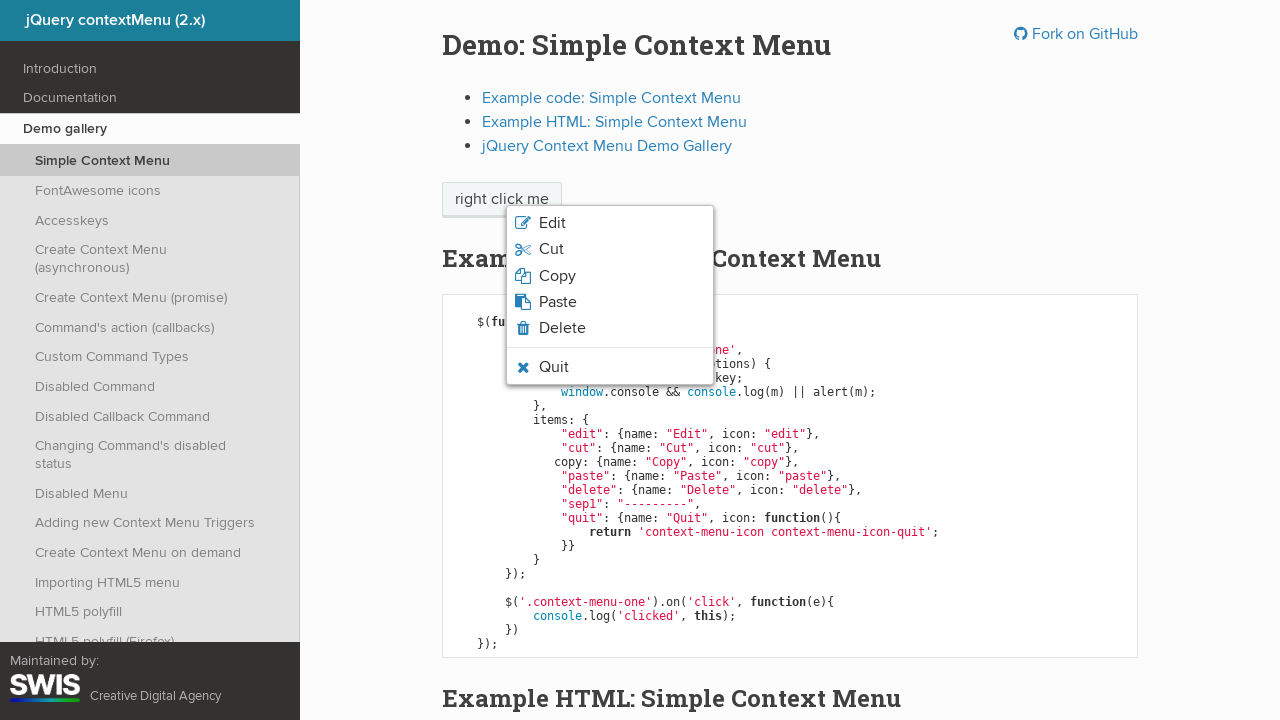

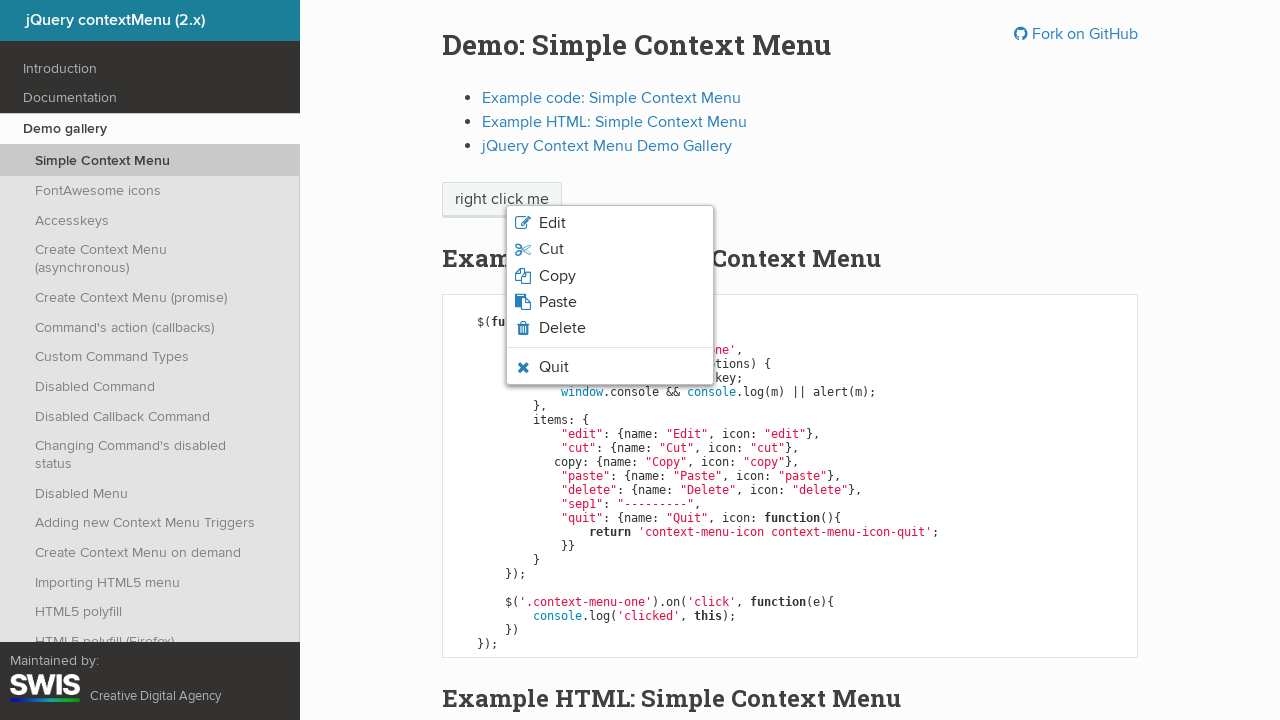